Tests drag and drop functionality by dragging an element to a target location

Starting URL: http://sahitest.com/demo/dragDropMooTools.htm

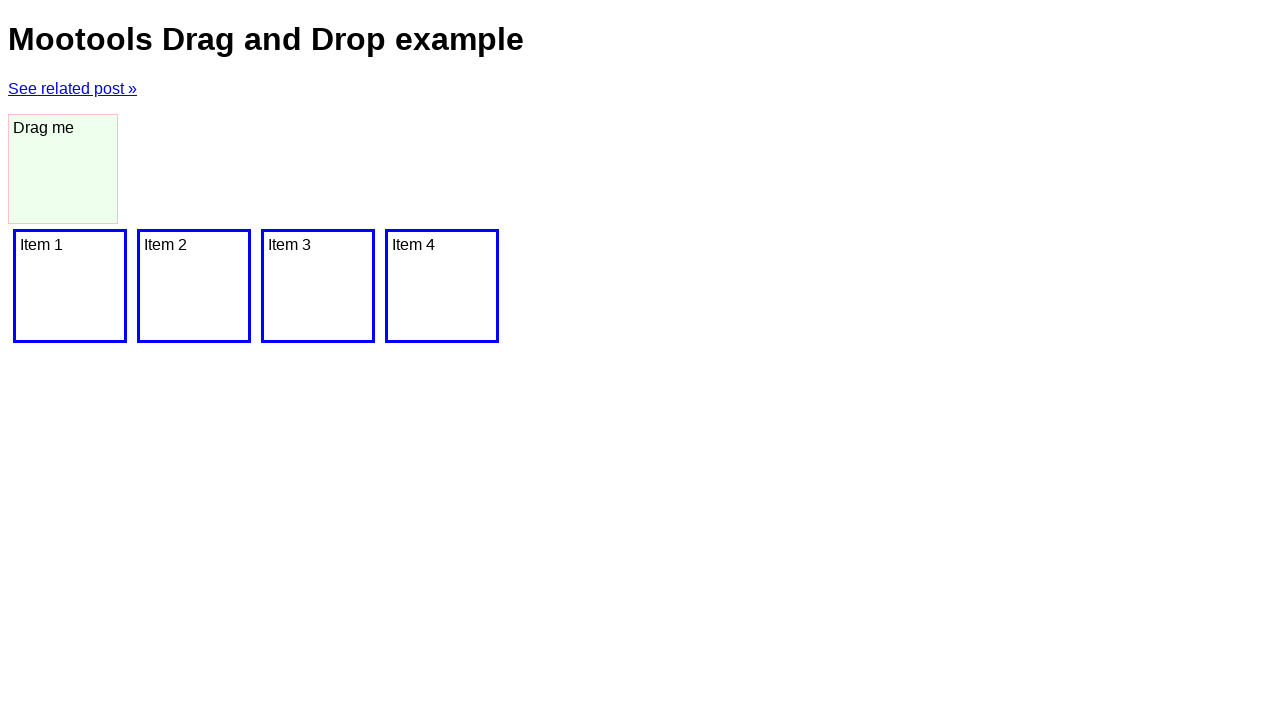

Navigated to drag and drop test page
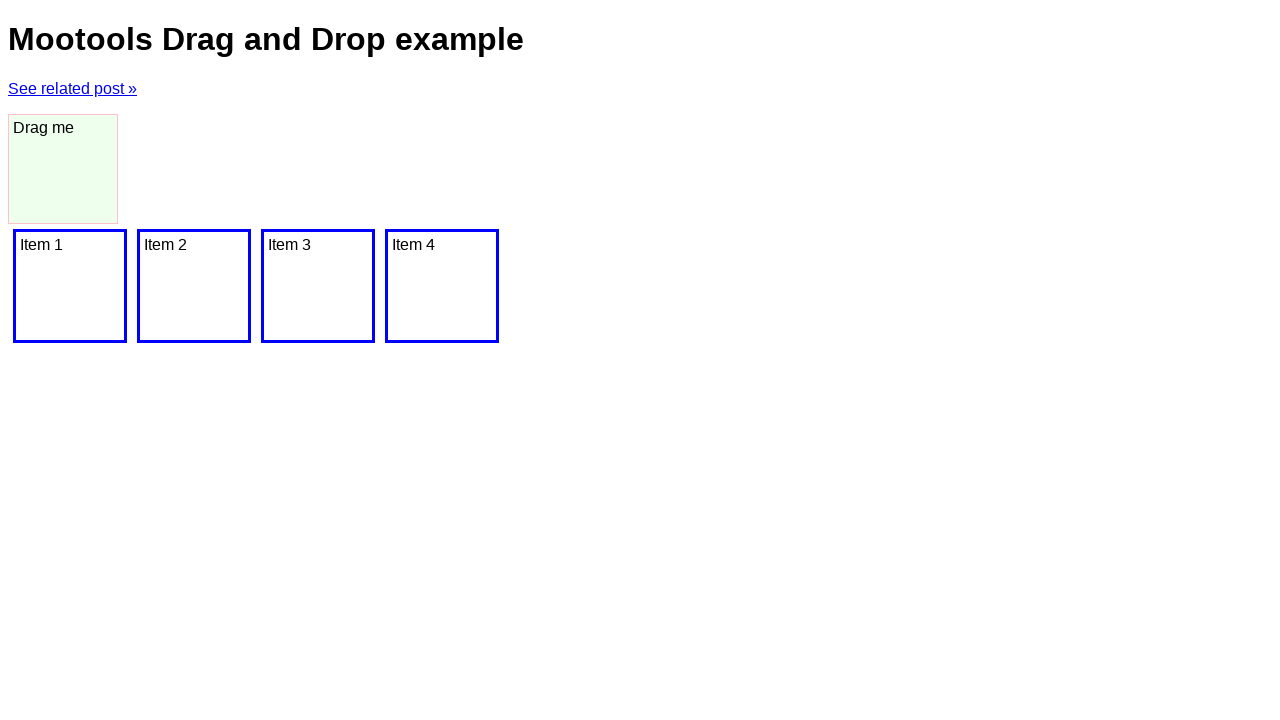

Located drag source element
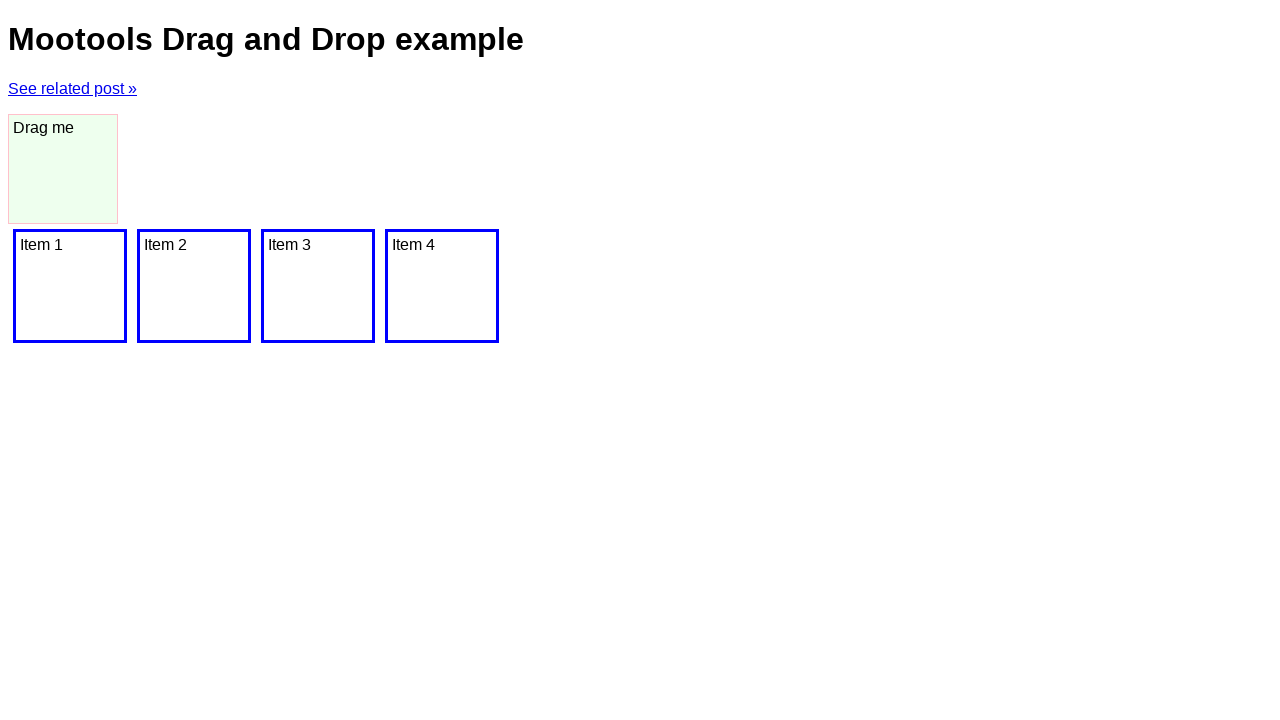

Located drop target element
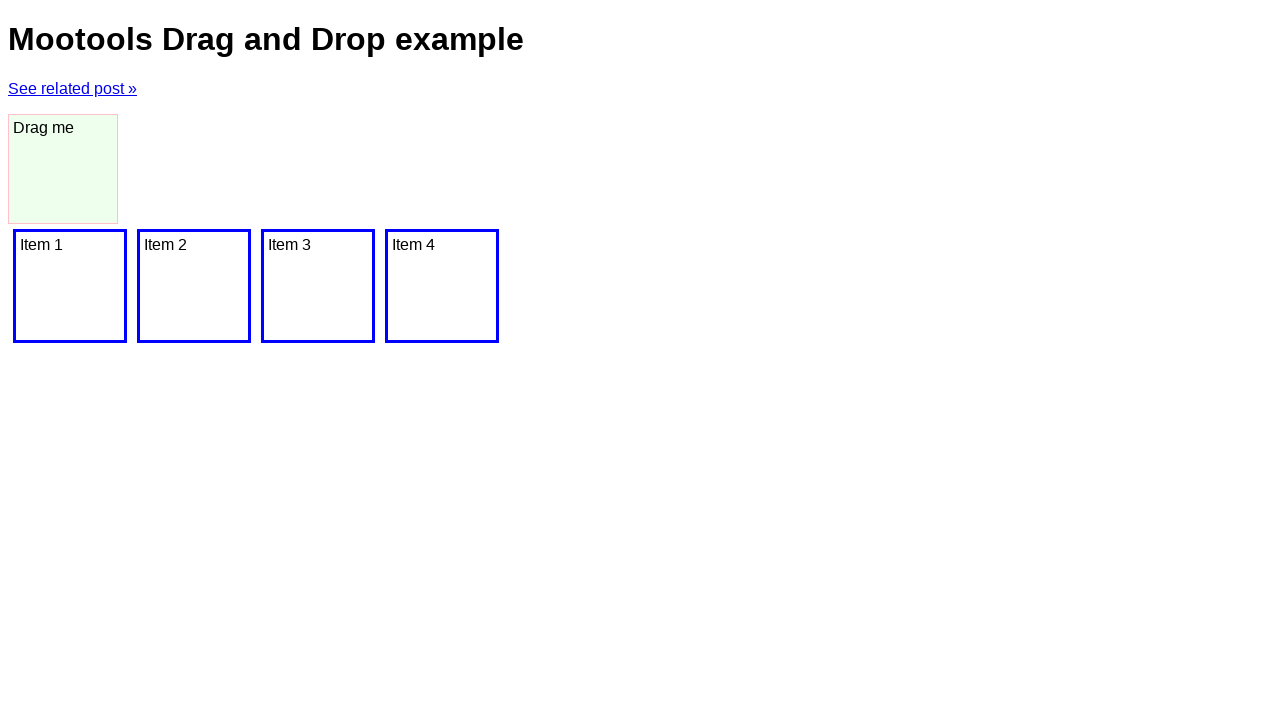

Dragged element to target location at (70, 286)
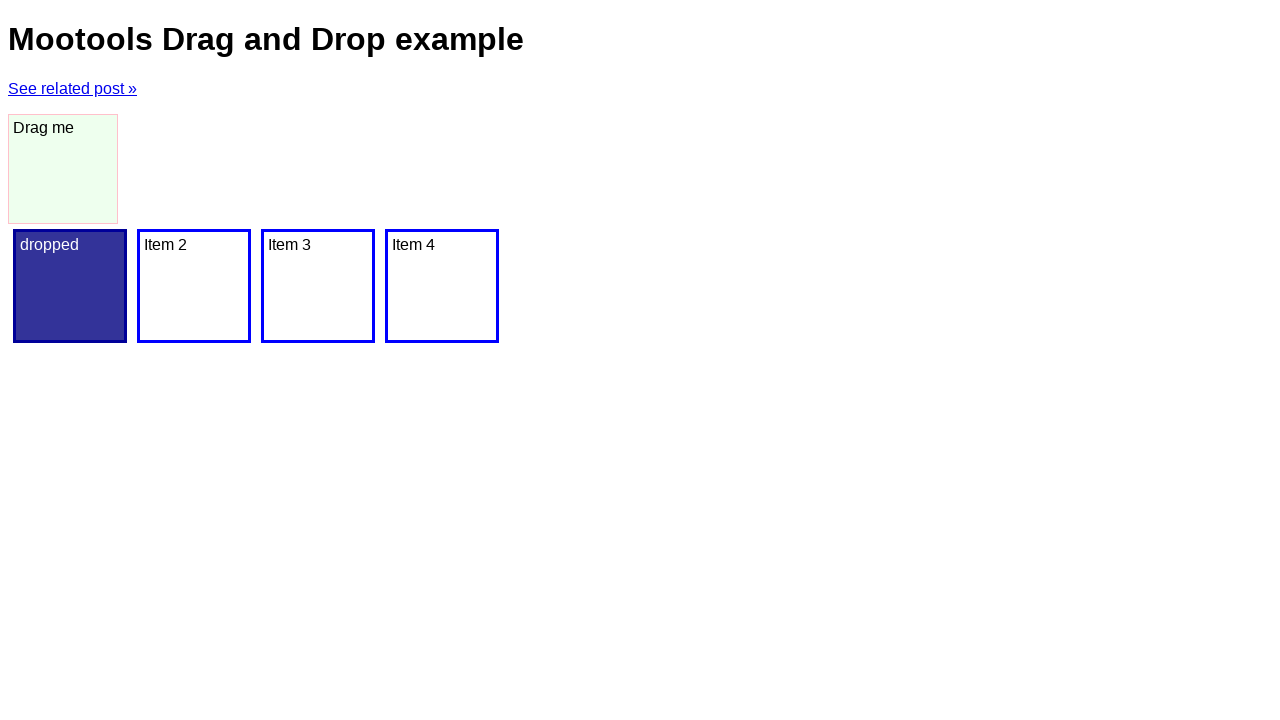

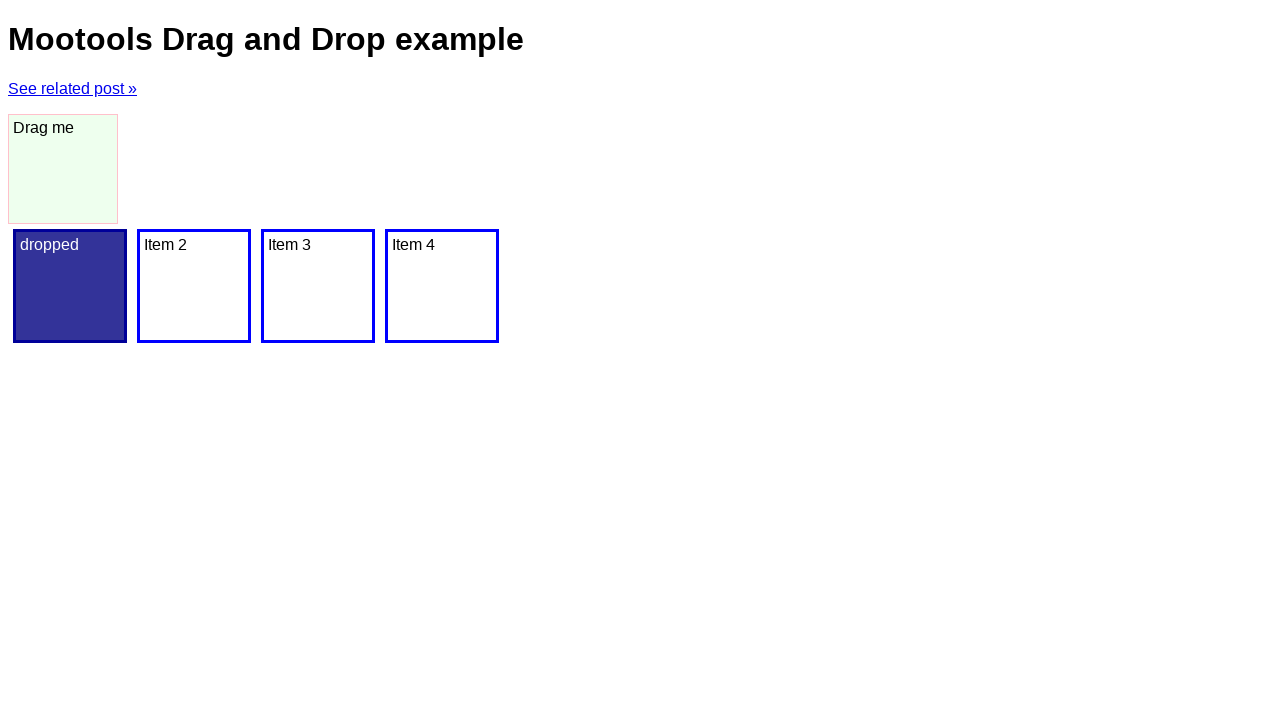